Tests right-click context menu functionality on a designated element

Starting URL: https://demo.guru99.com/test/simple_context_menu.html

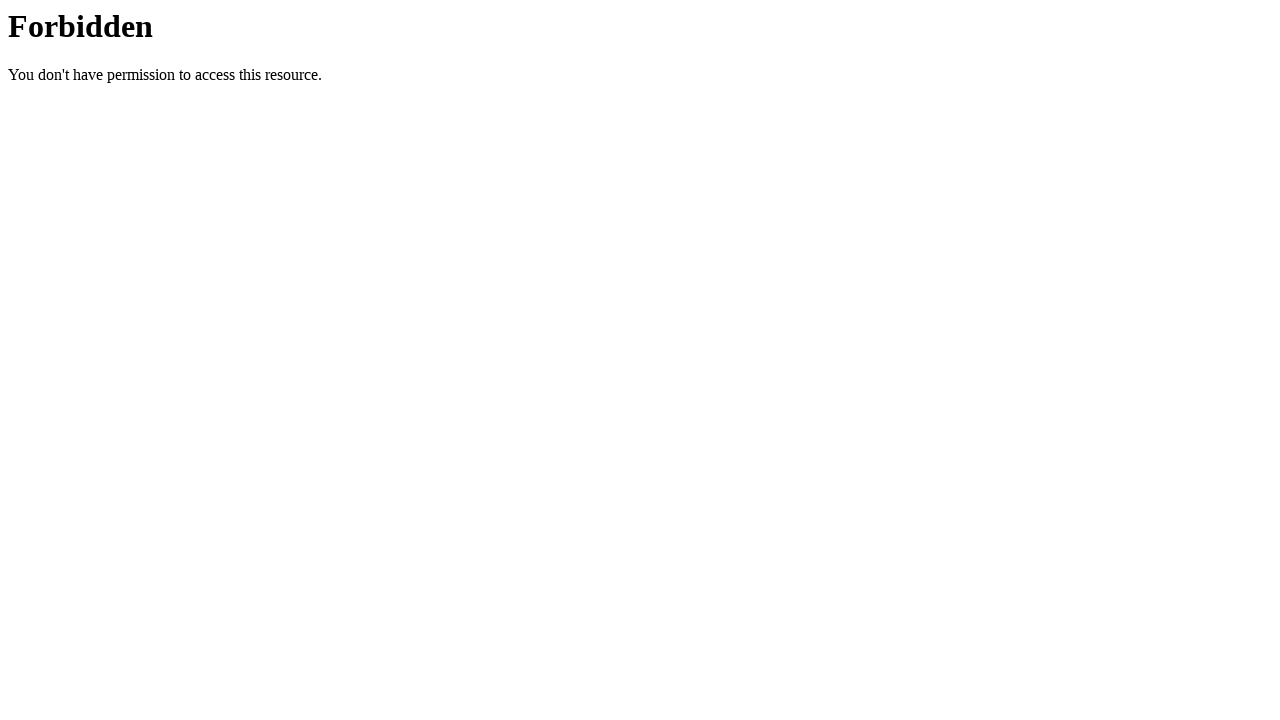

Filled todo input with 'buy some cheese'
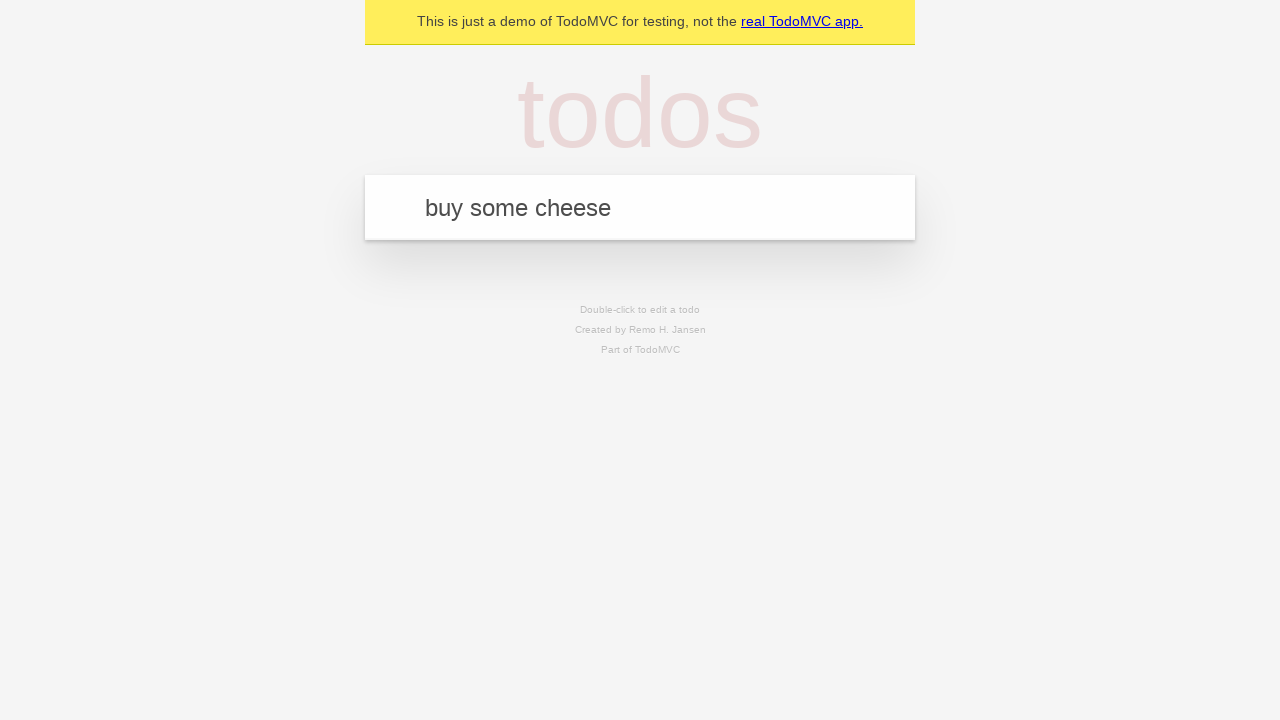

Pressed Enter to add first todo item
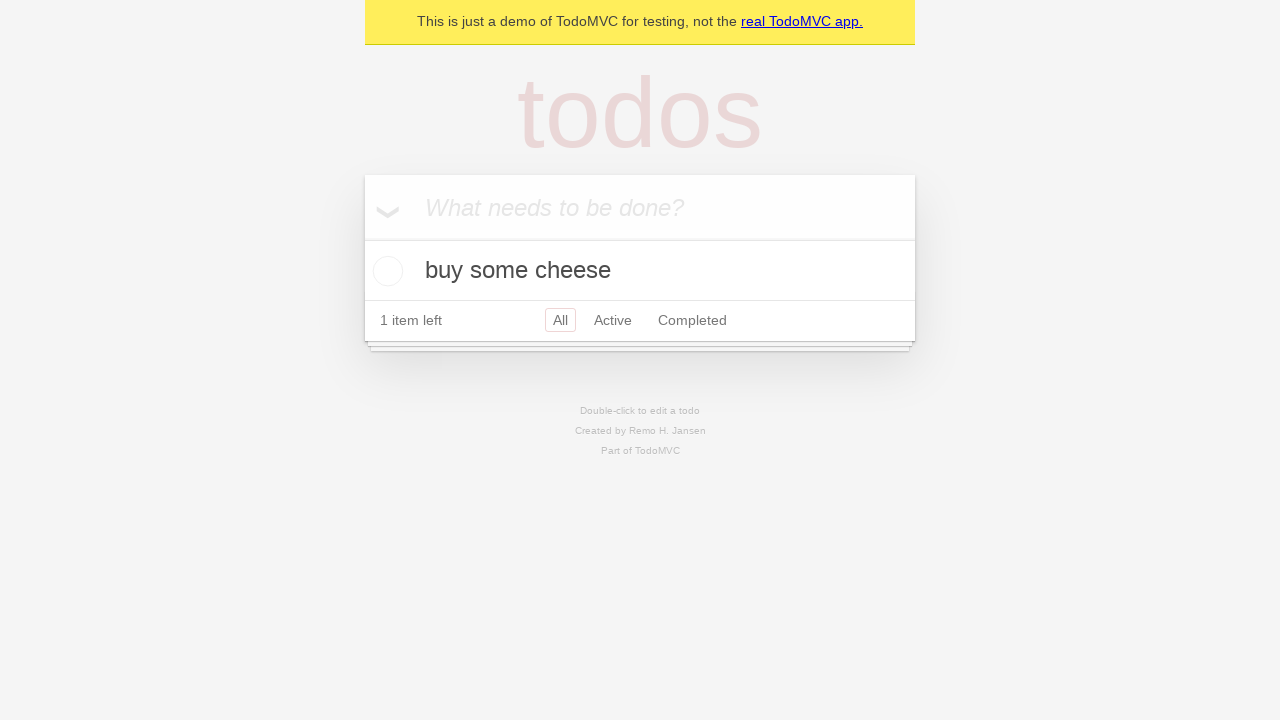

First todo item appeared in the list
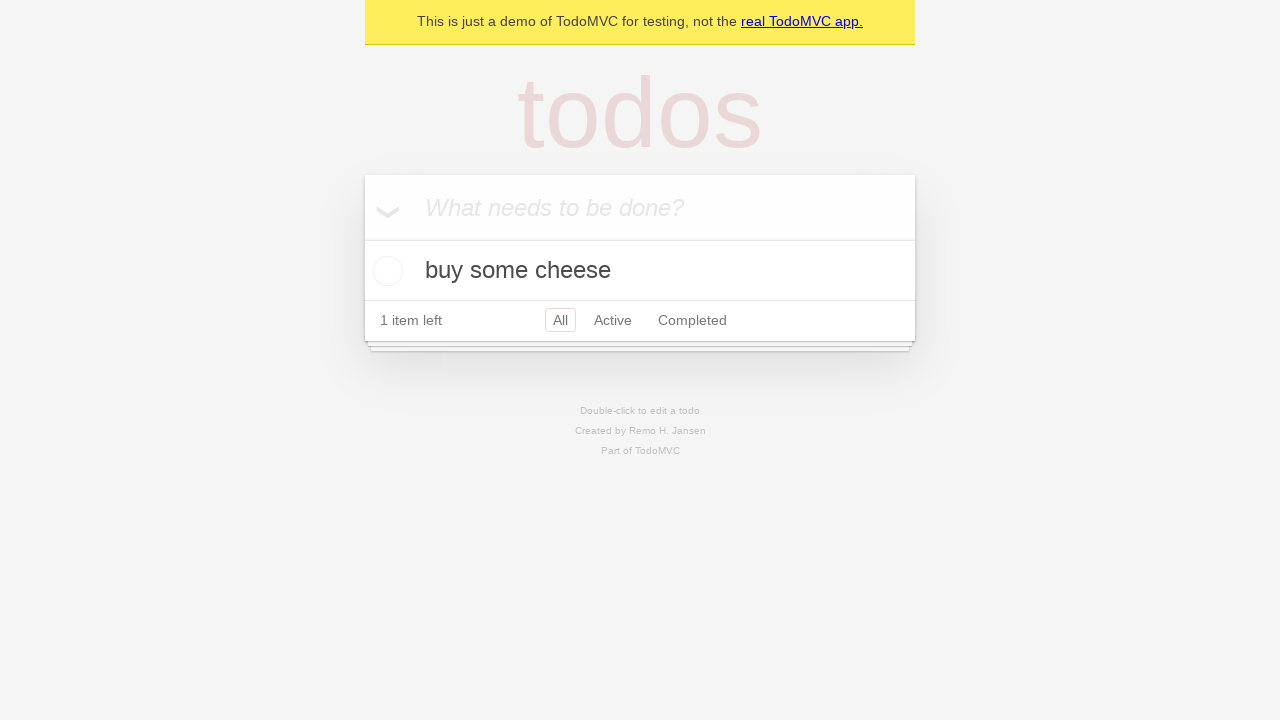

Filled todo input with 'feed the cat'
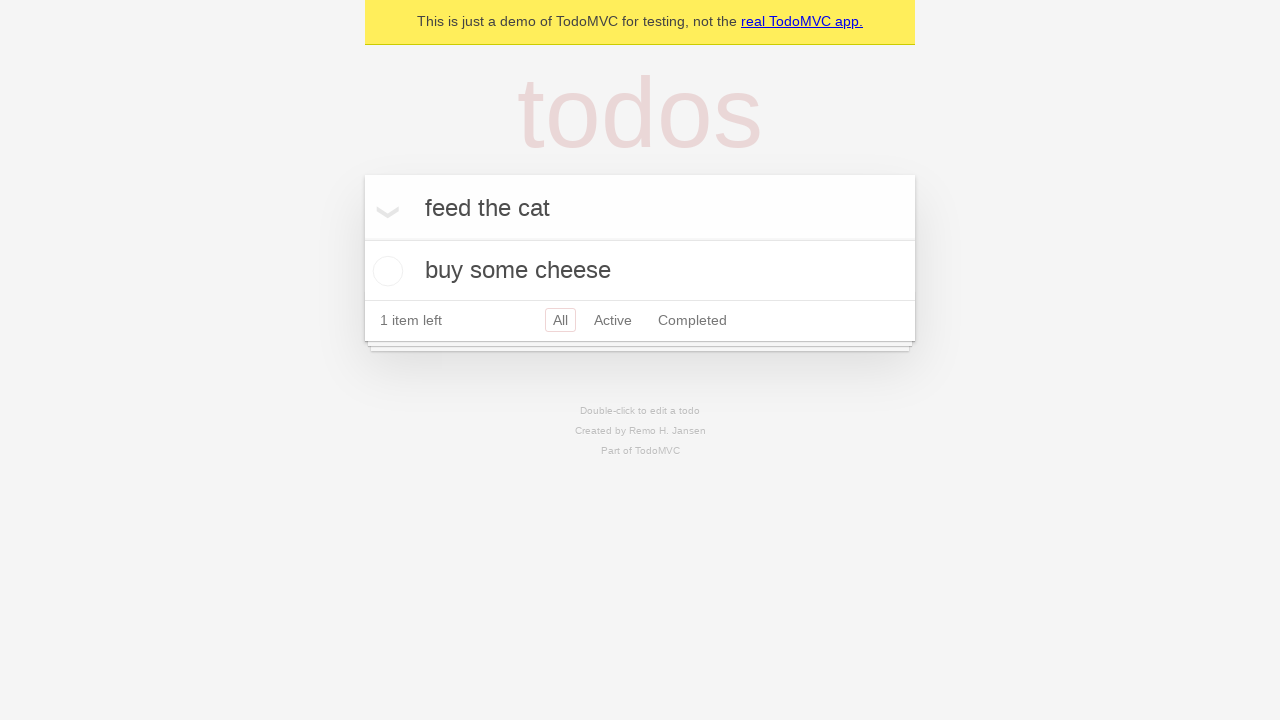

Pressed Enter to add second todo item
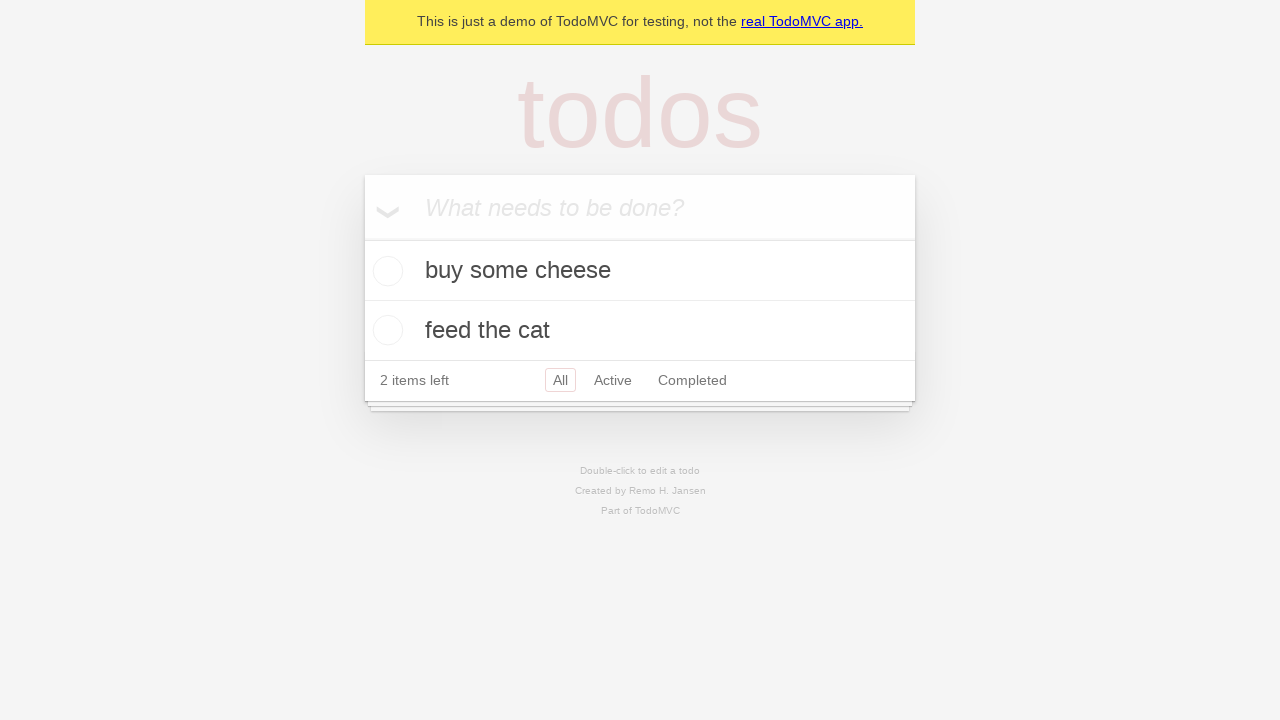

Second todo item appeared in the list
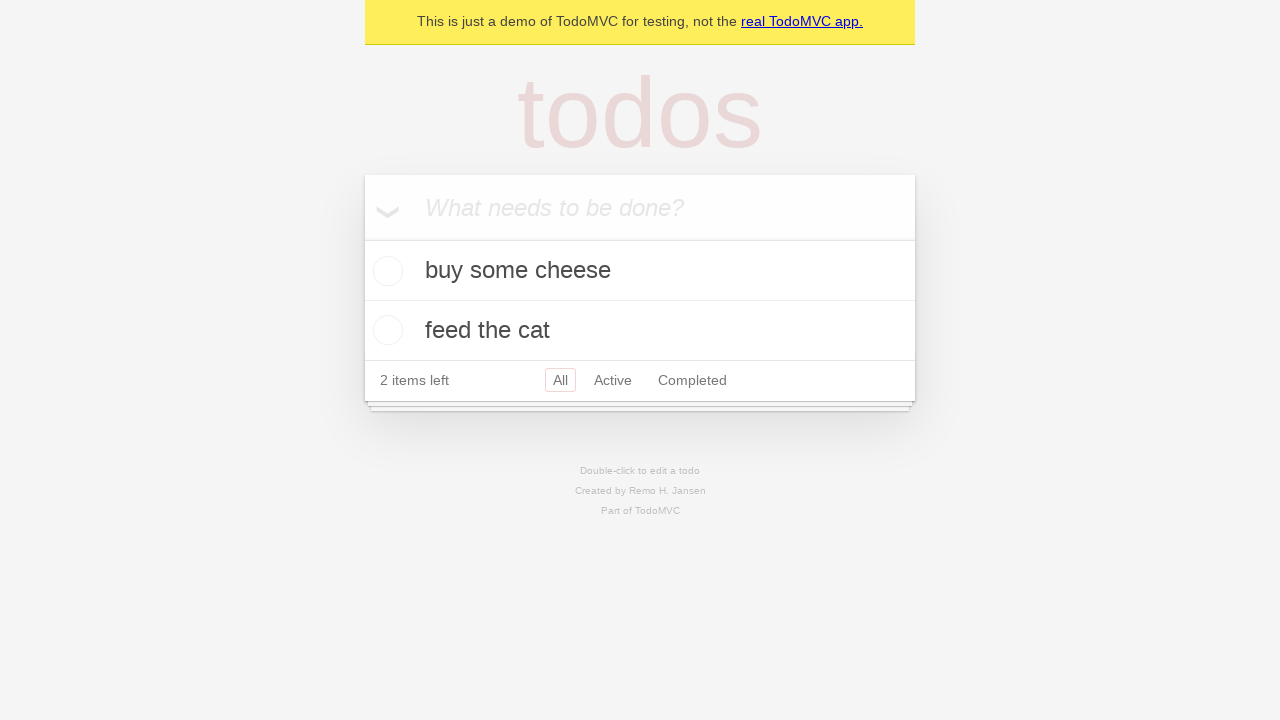

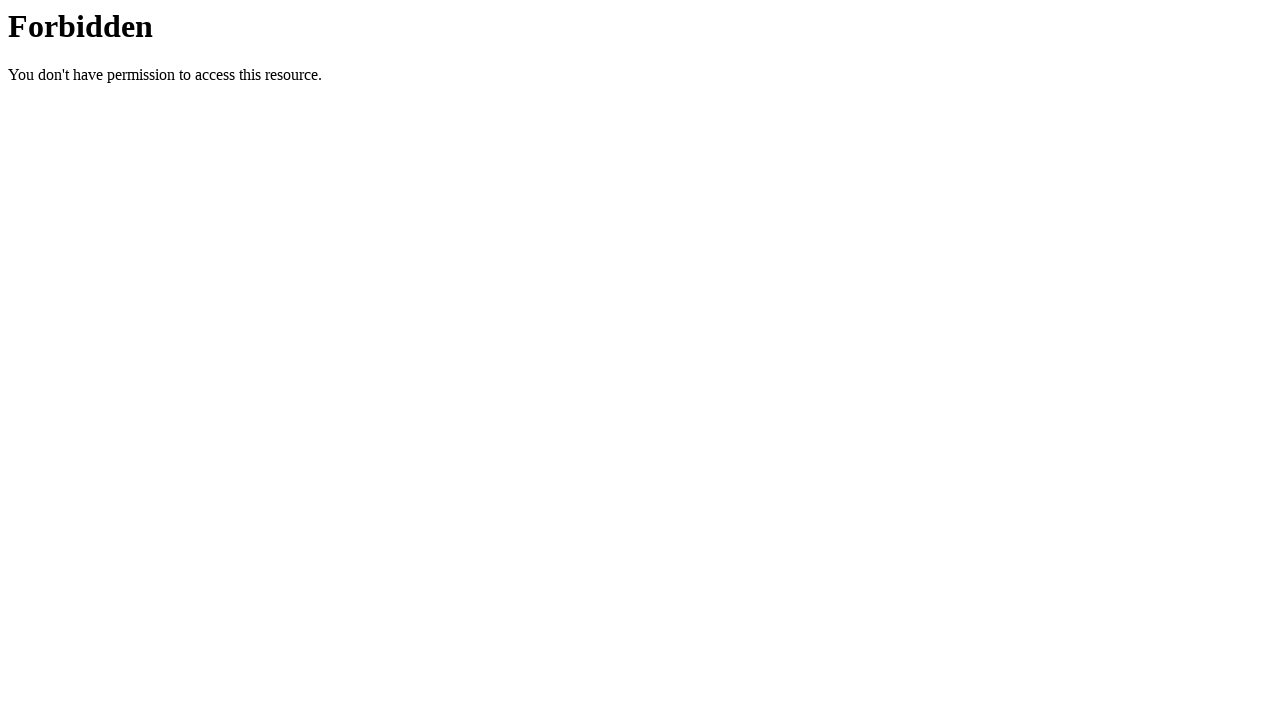